Tests clicking a submit button and verifies the result text shows 'Submitted'

Starting URL: https://www.qa-practice.com/elements/button/simple

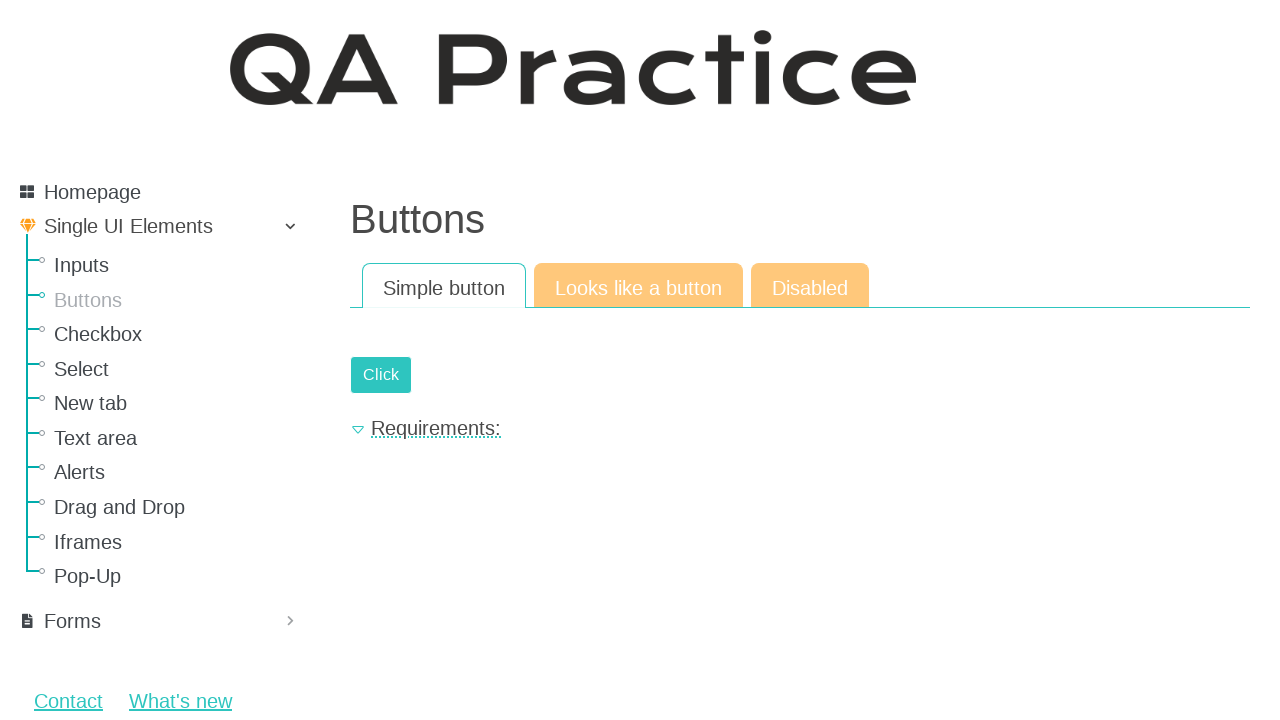

Clicked the submit button at (381, 375) on #submit-id-submit
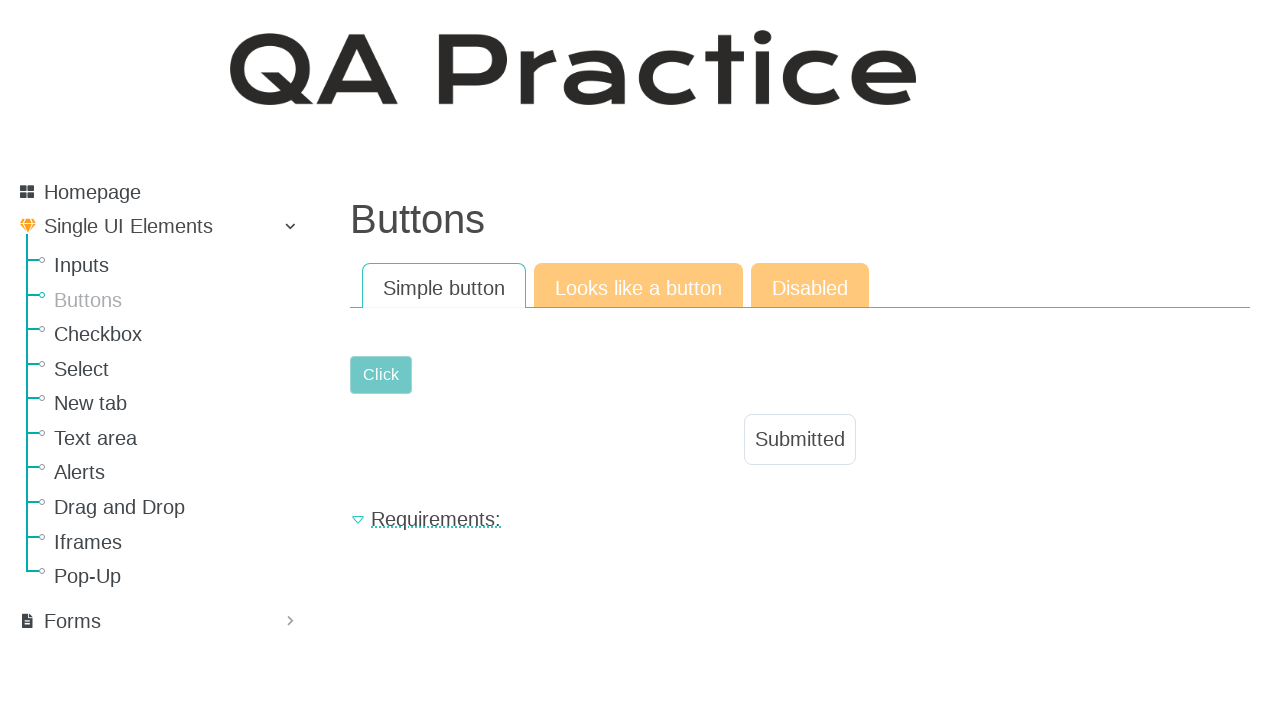

Result text element loaded
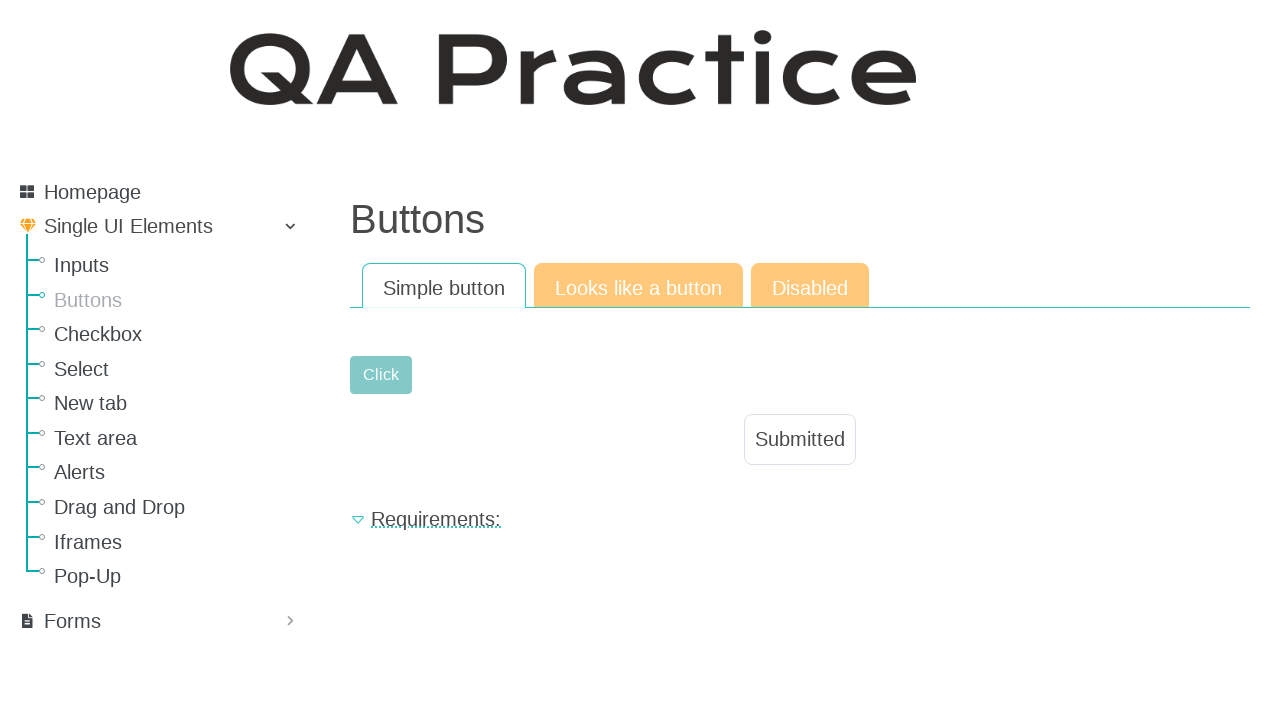

Verified result text displays 'Submitted'
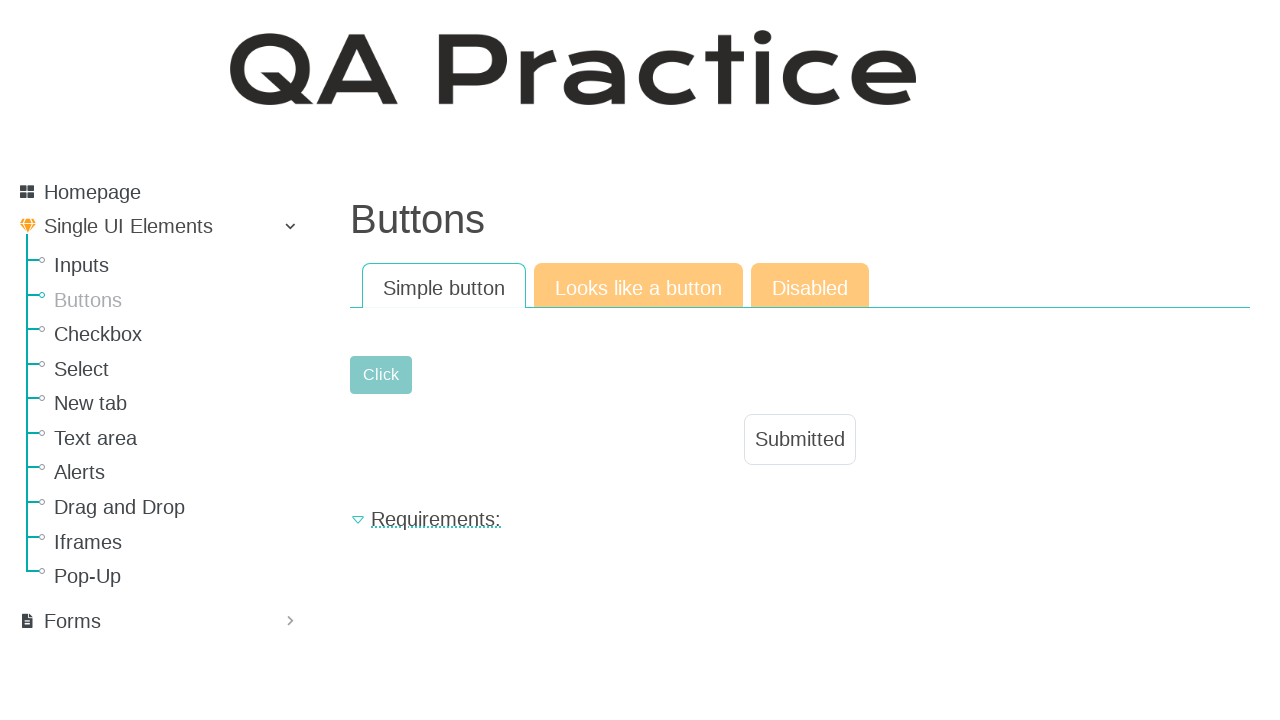

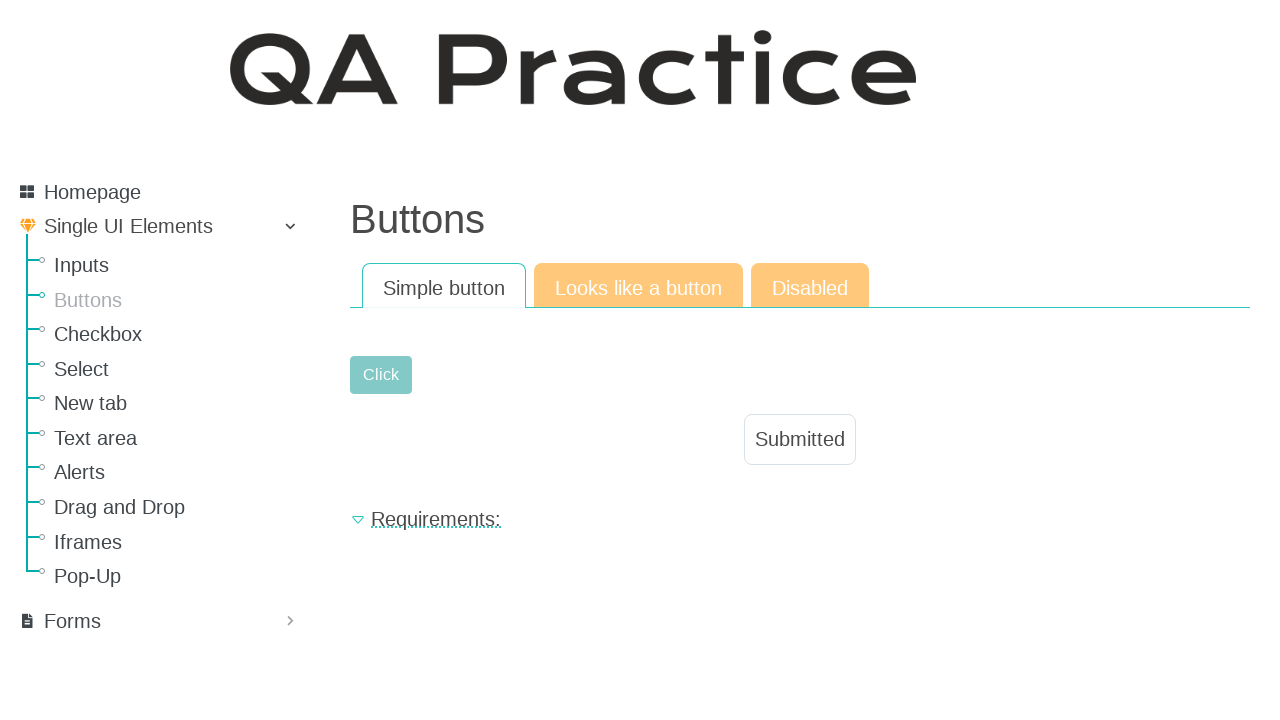